Tests search behavior when submitting an empty search form without entering any keyword.

Starting URL: https://www.ss.lv/lv/search/

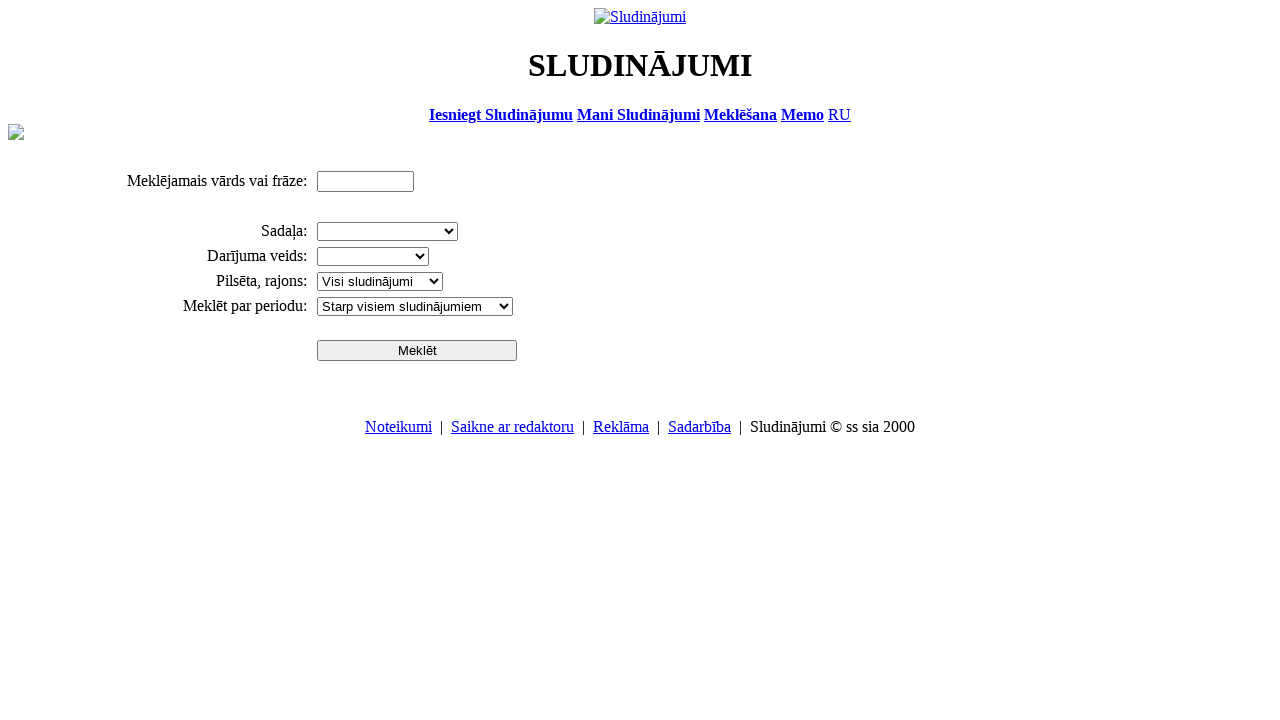

Clicked search button without entering any keyword at (417, 350) on input[type='submit']
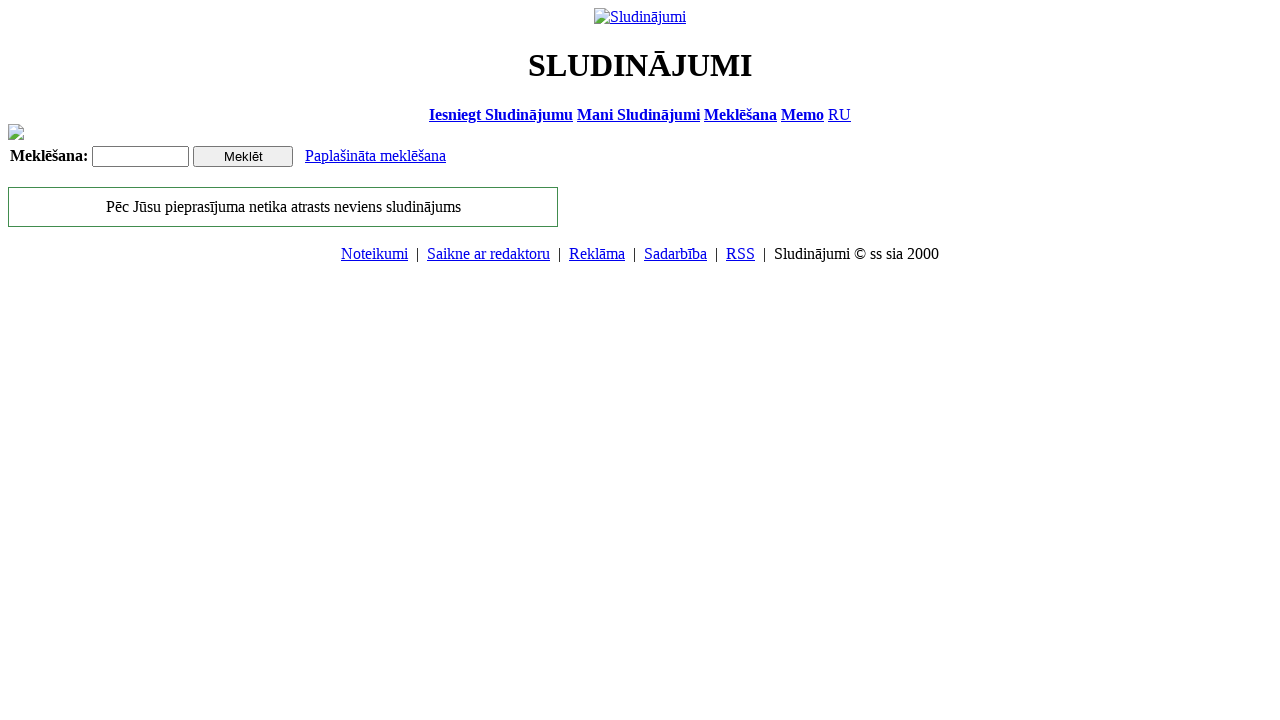

Waited for page to reach network idle state
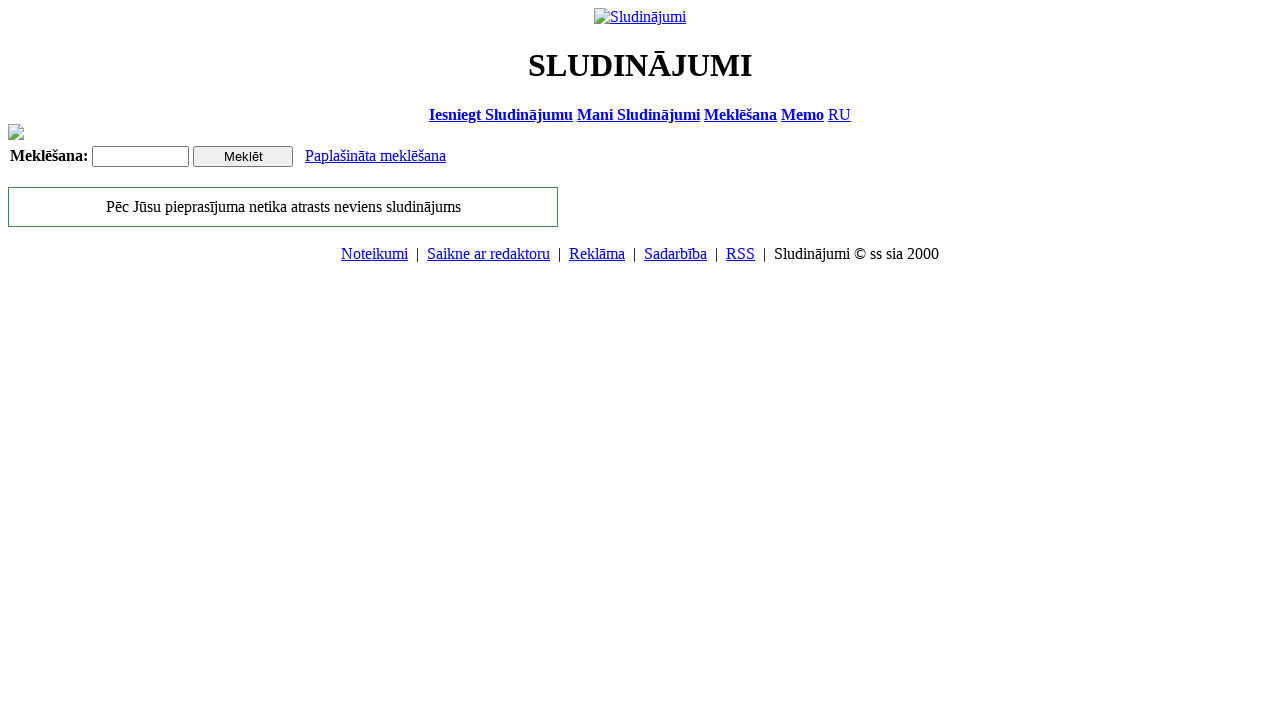

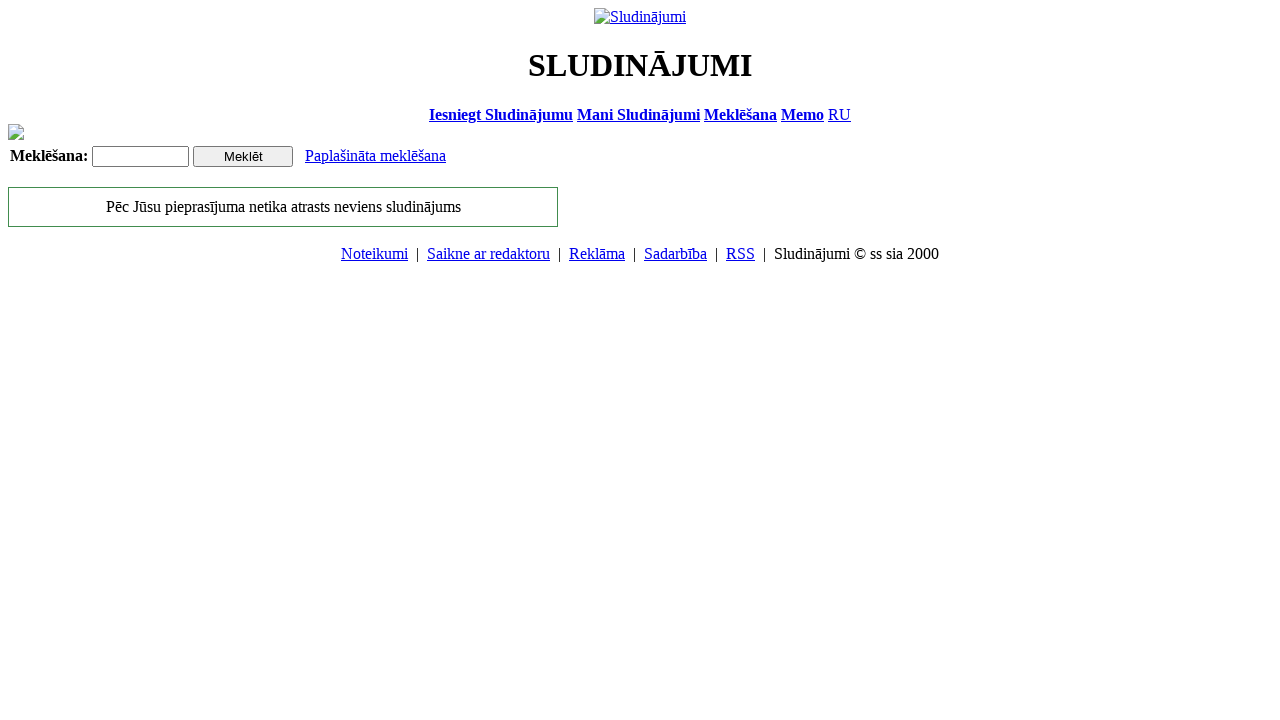